Verifies that the login hyperlink is displayed on the page

Starting URL: https://www.spicejet.com/

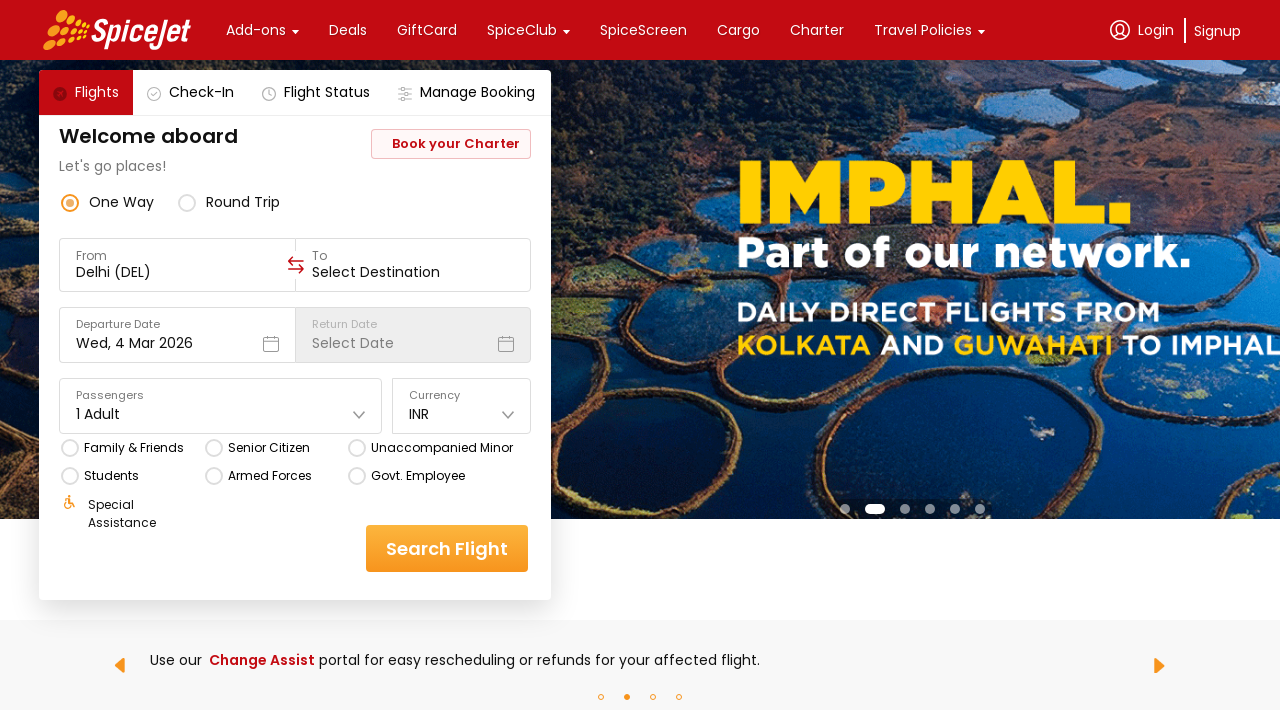

Located login hyperlink element with ID 'ctl00_HyperLinkLogin'
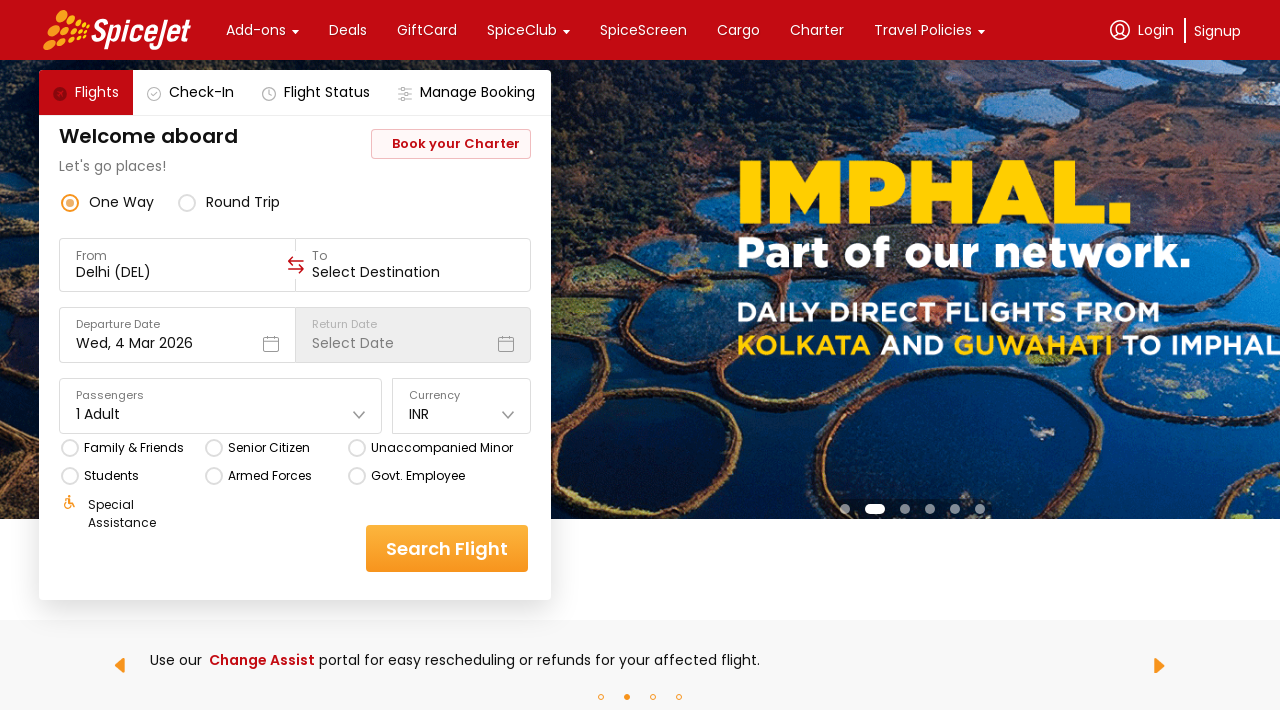

Verified that login hyperlink is displayed on the page
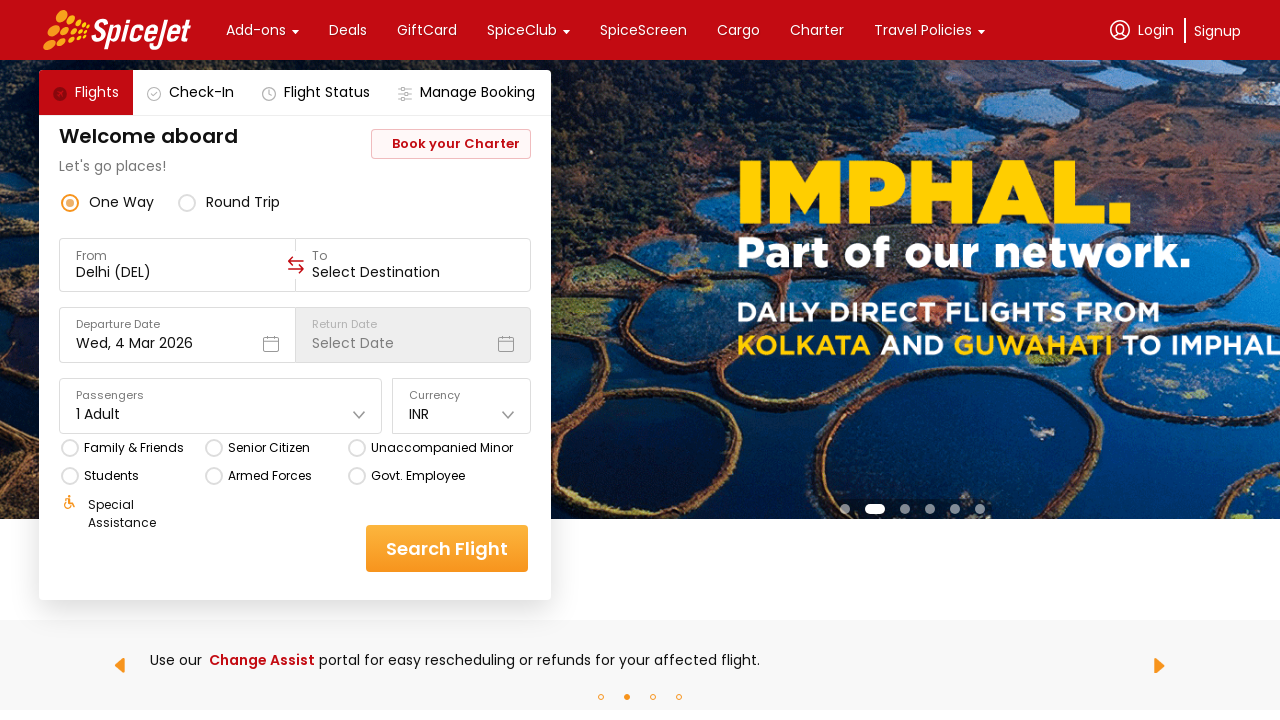

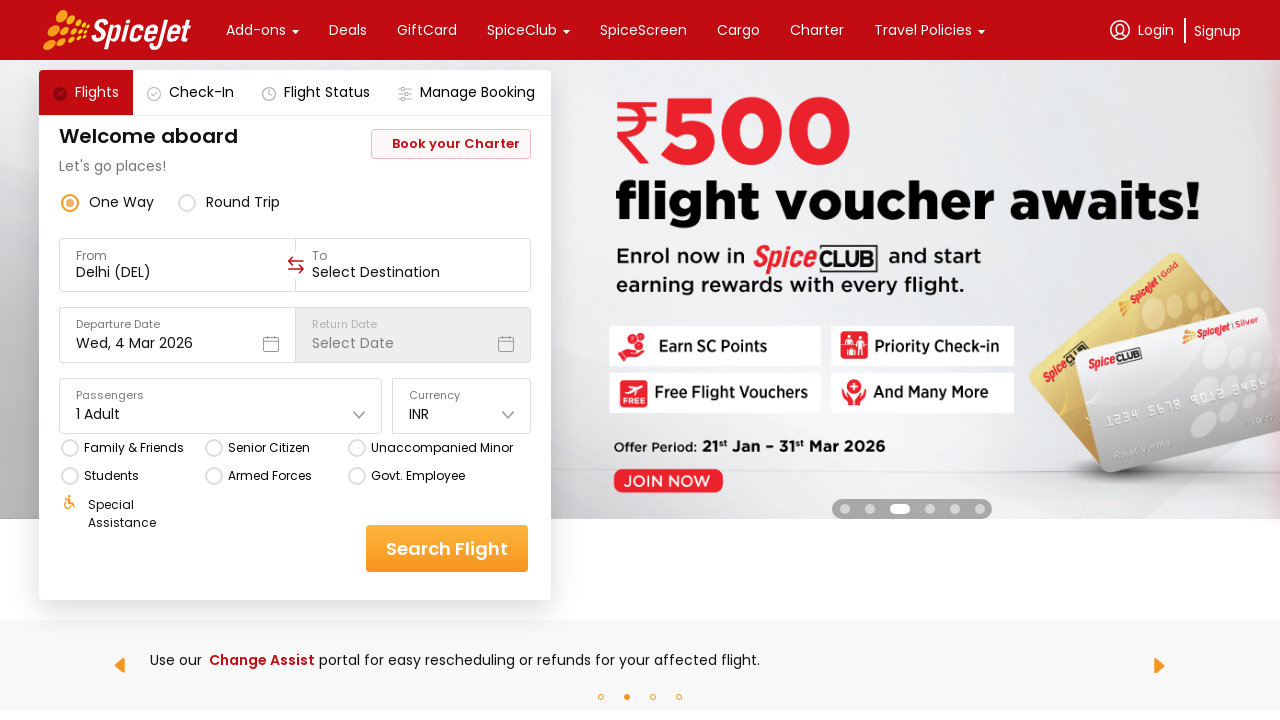